Tests registration form by filling in first name, last name, and city fields, then submitting the form and verifying successful registration

Starting URL: http://suninjuly.github.io/registration1.html

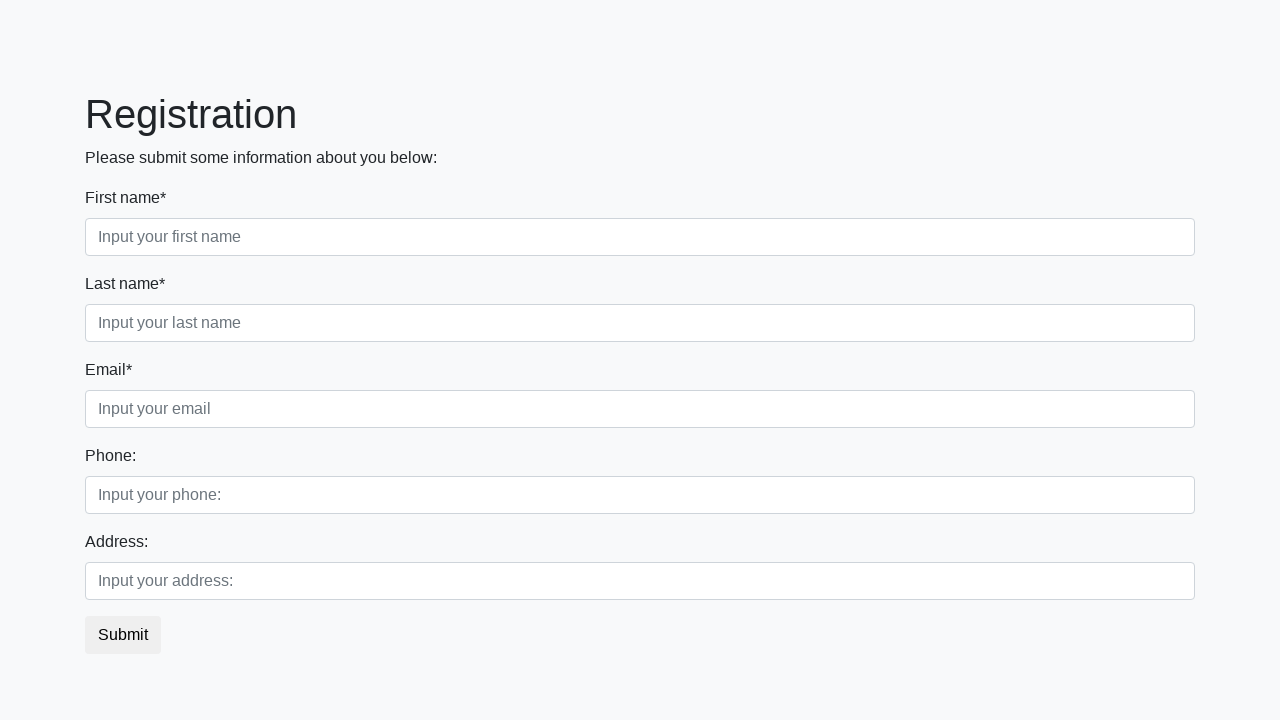

Navigated to registration form page
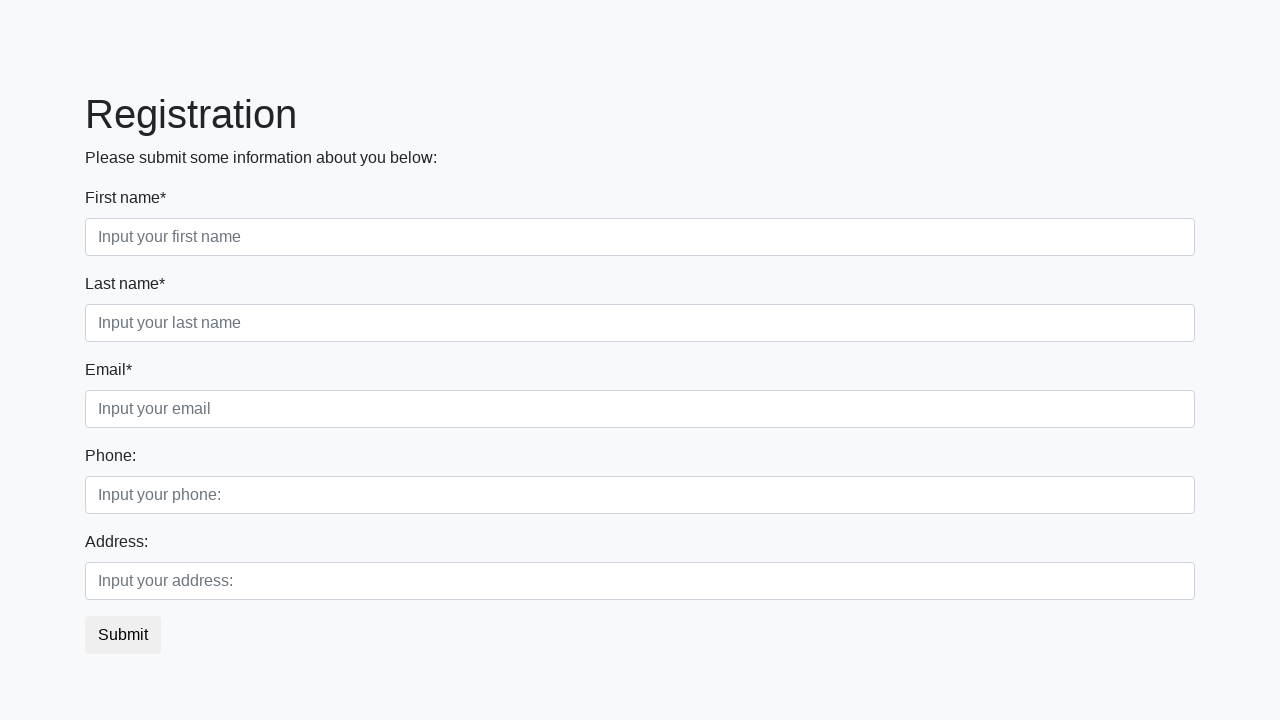

Filled first name field with 'Ivan' on .first_block .first
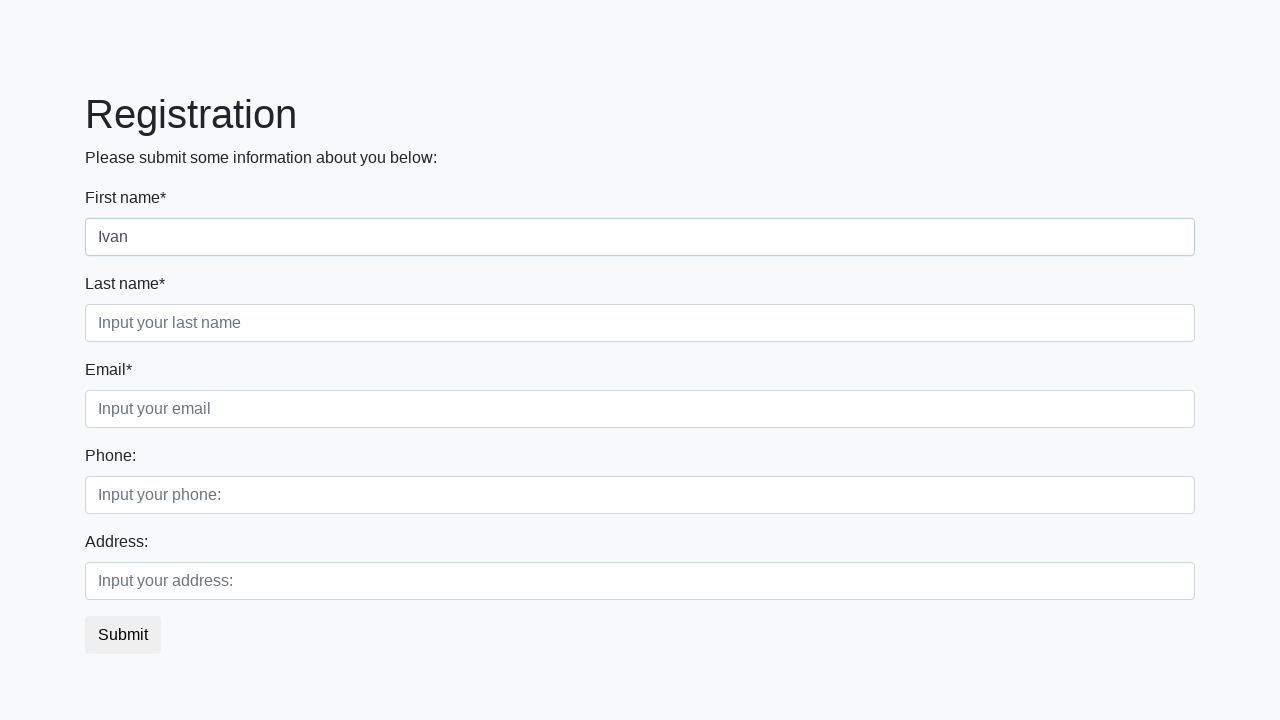

Filled last name field with 'Petrov' on .first_block .second
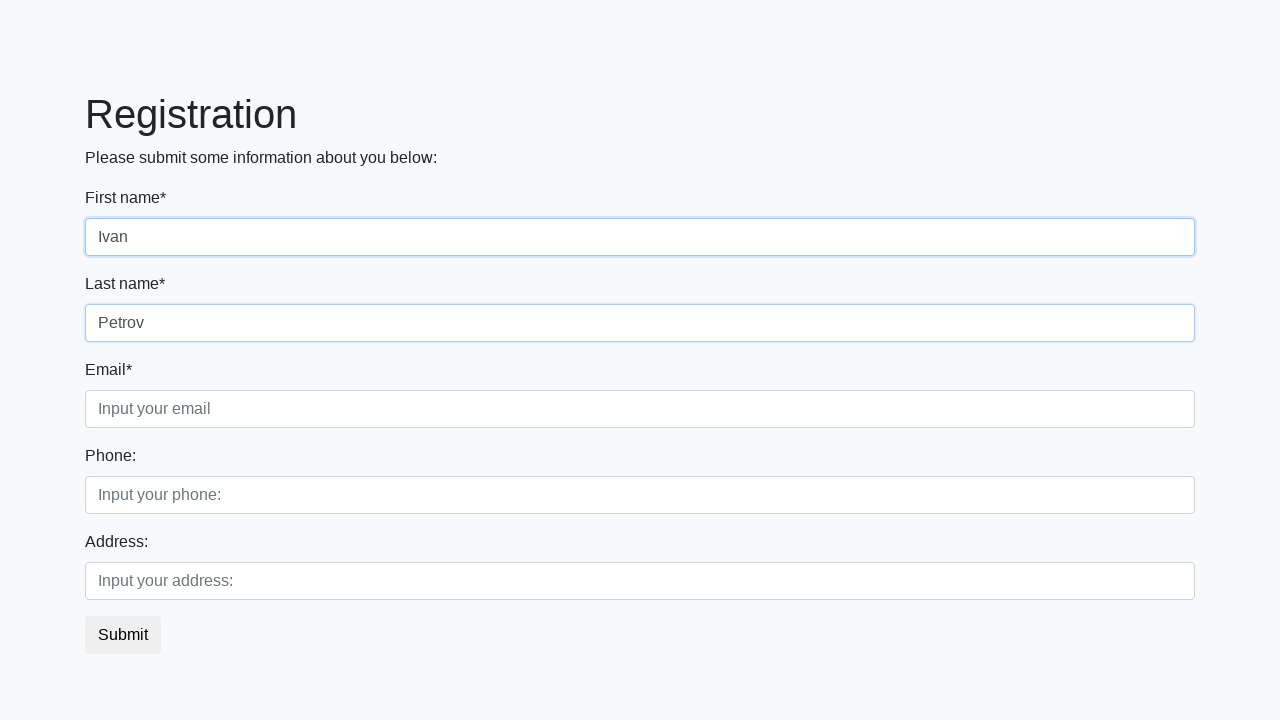

Filled city field with 'Smolensk' on .first_block .third
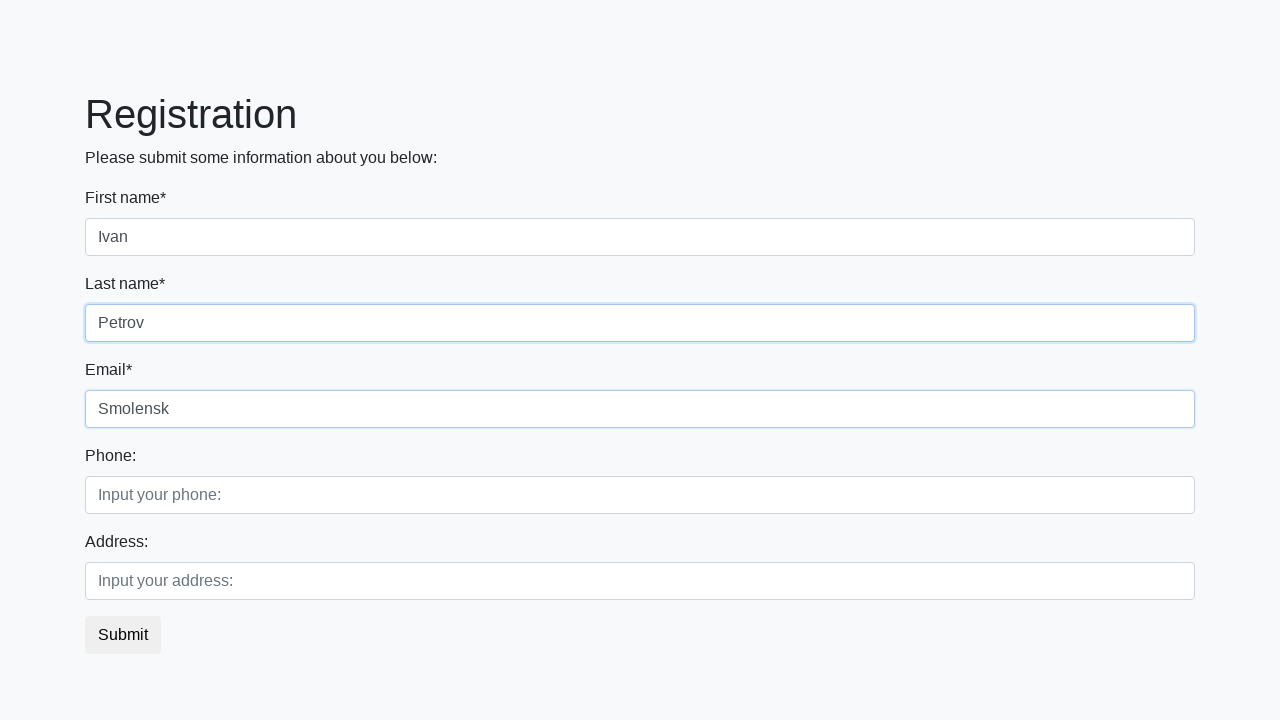

Clicked submit button to register at (123, 635) on button.btn
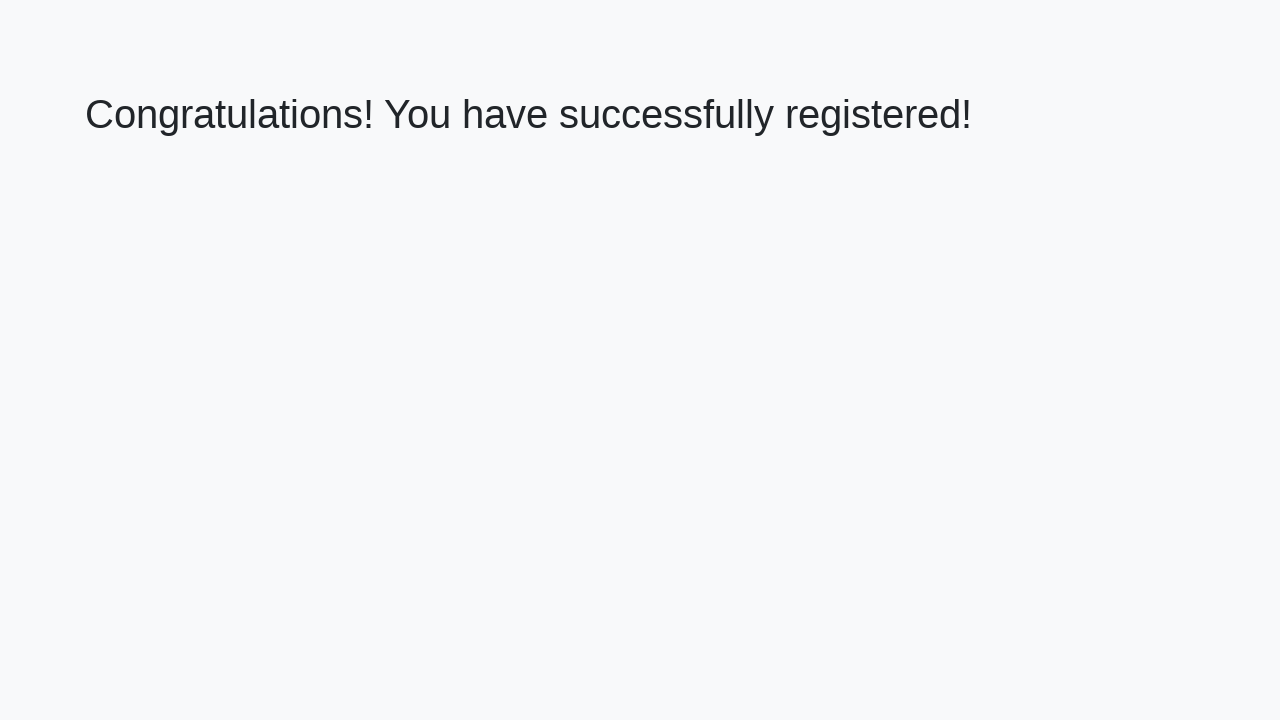

Success page loaded with confirmation heading
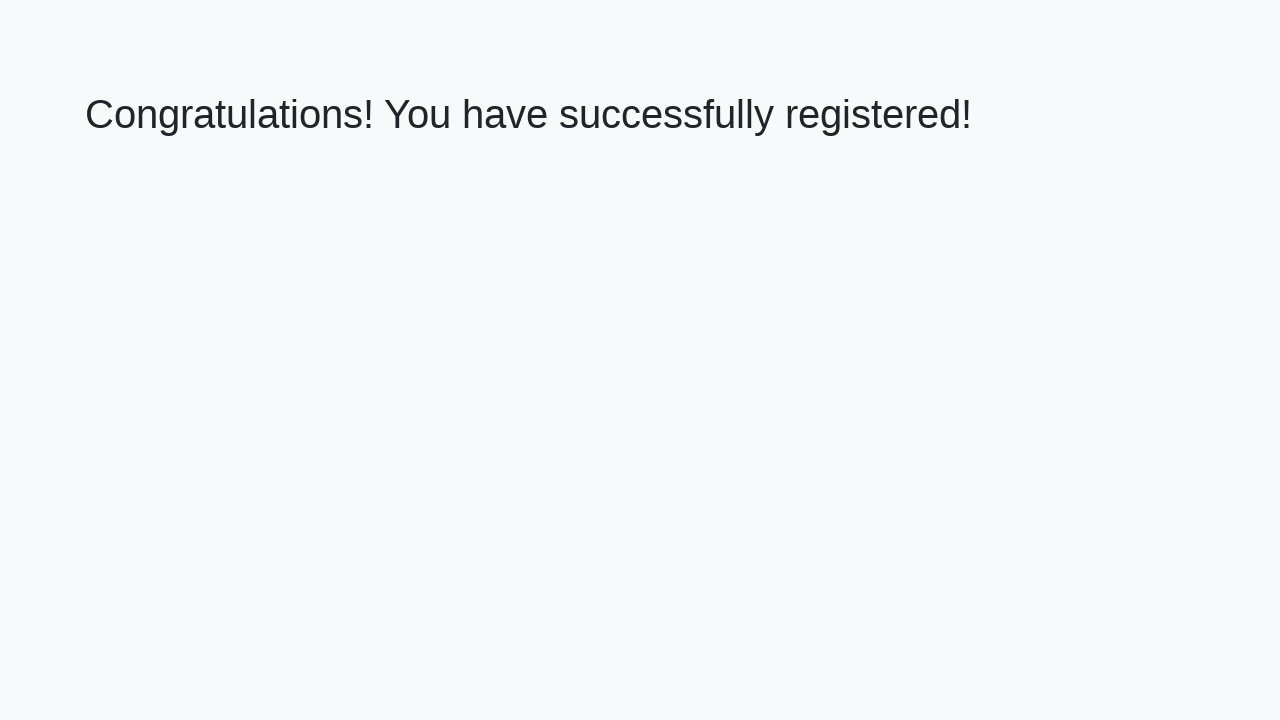

Retrieved confirmation text from heading
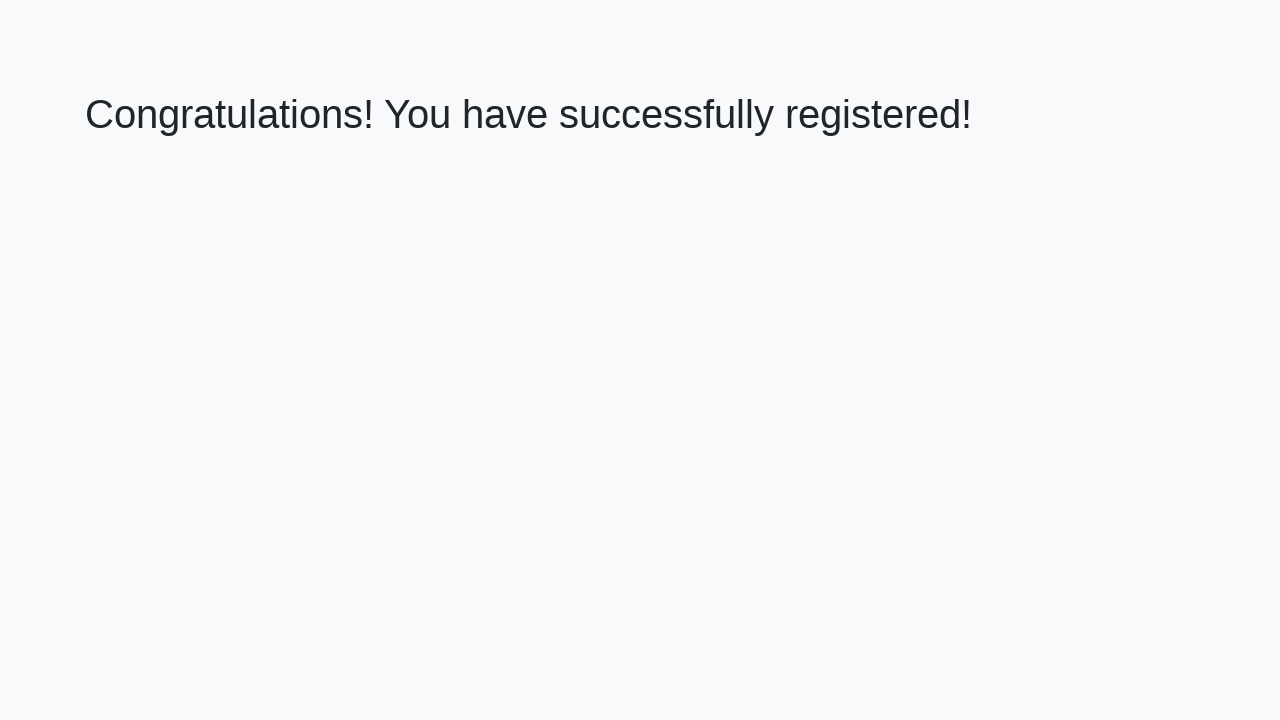

Verified successful registration message
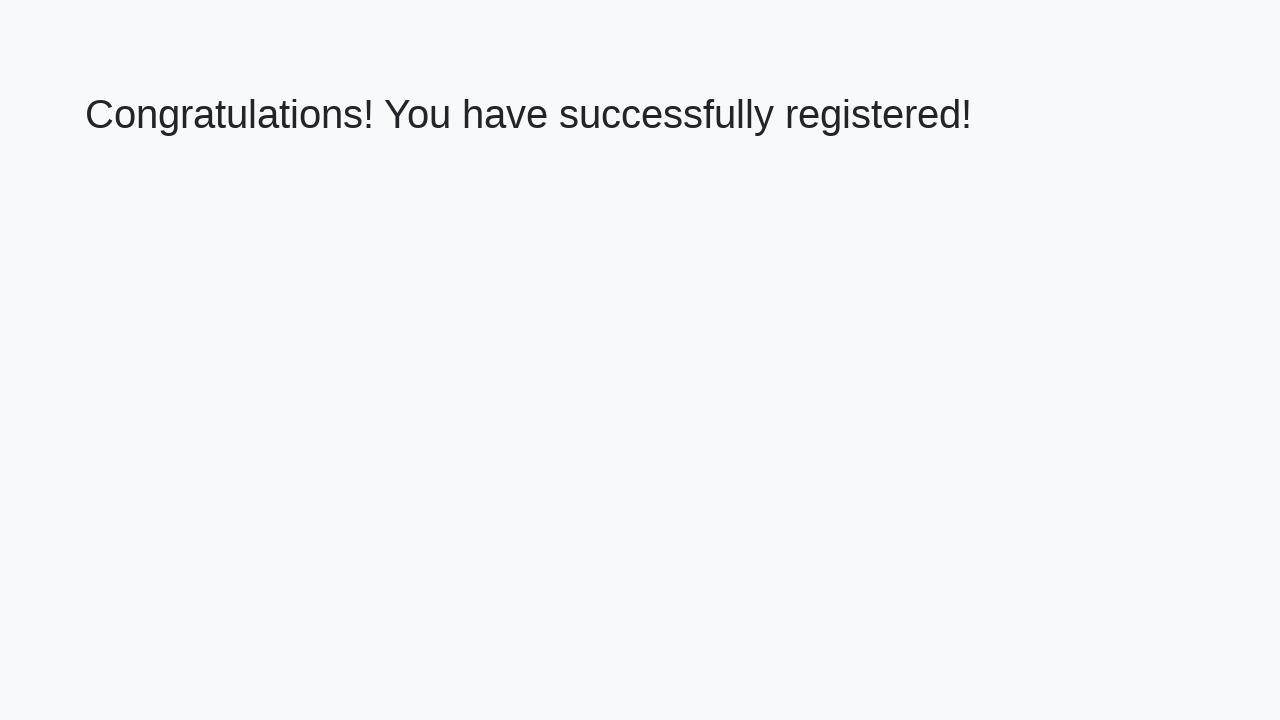

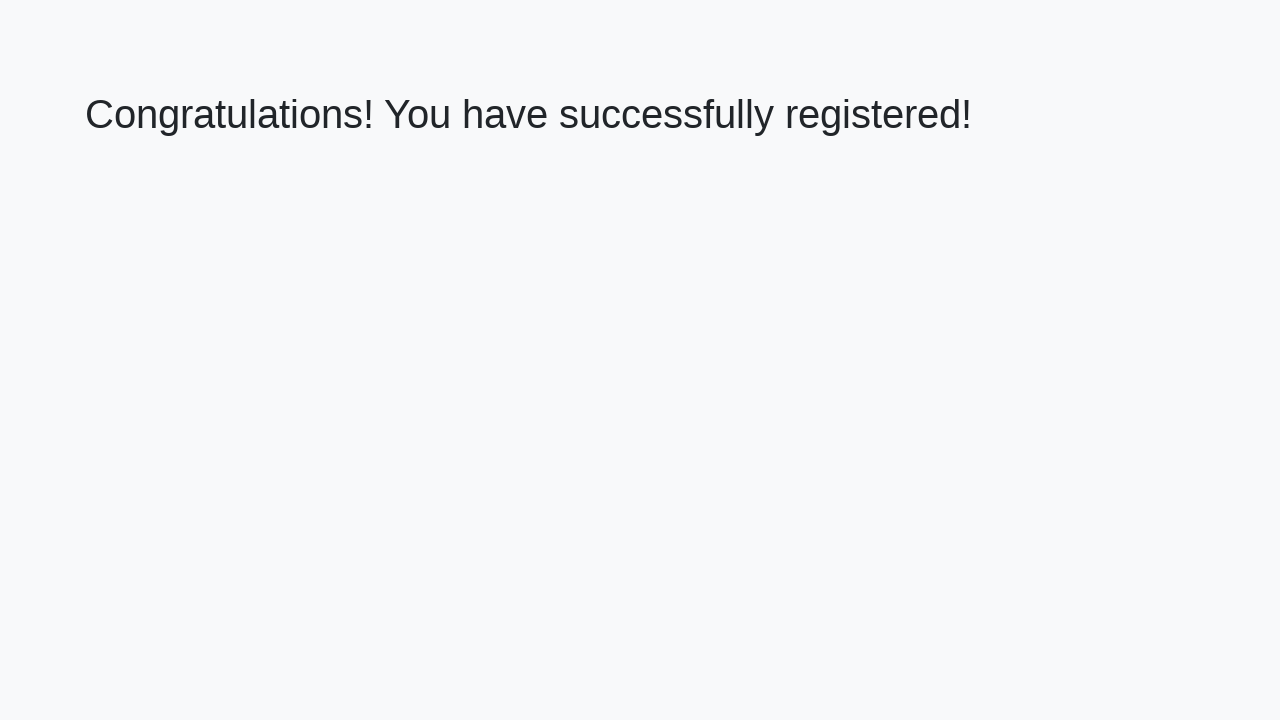